Tests handling of new window/tab events by clicking a link that opens a new page and validating the new page's title.

Starting URL: https://opensource-demo.orangehrmlive.com/web/index.php/auth/login

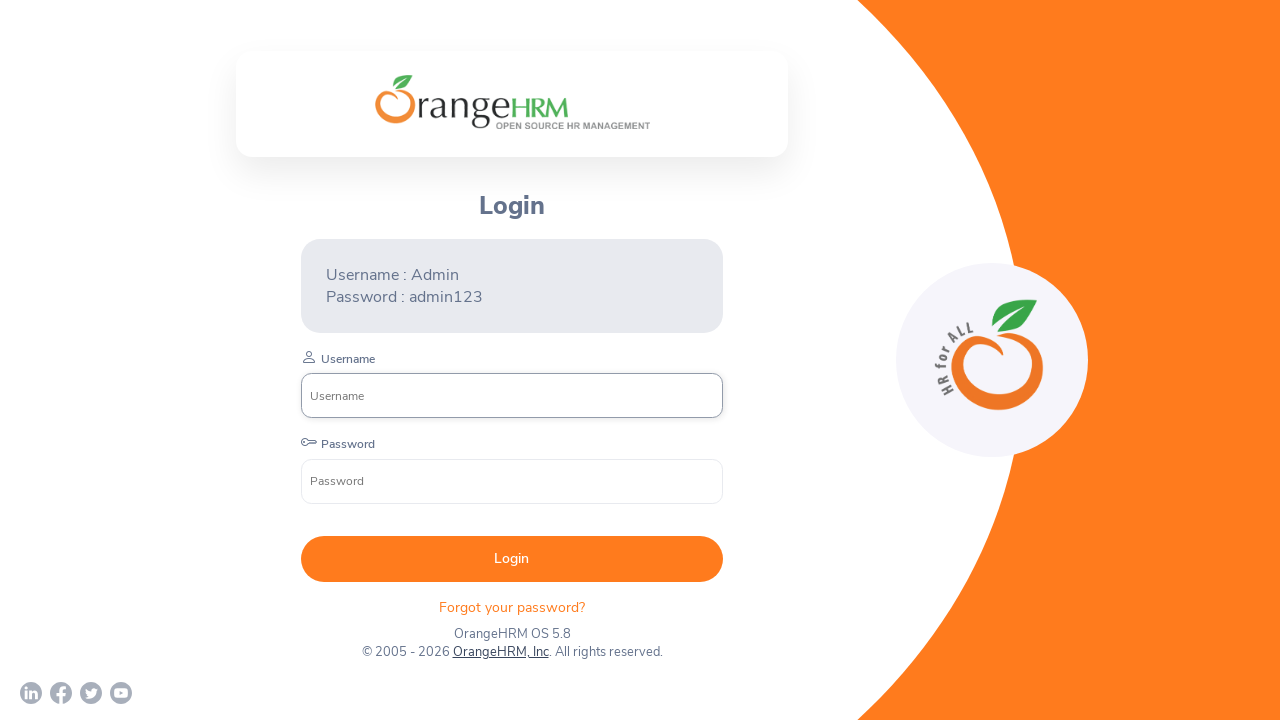

Waited for login page to load
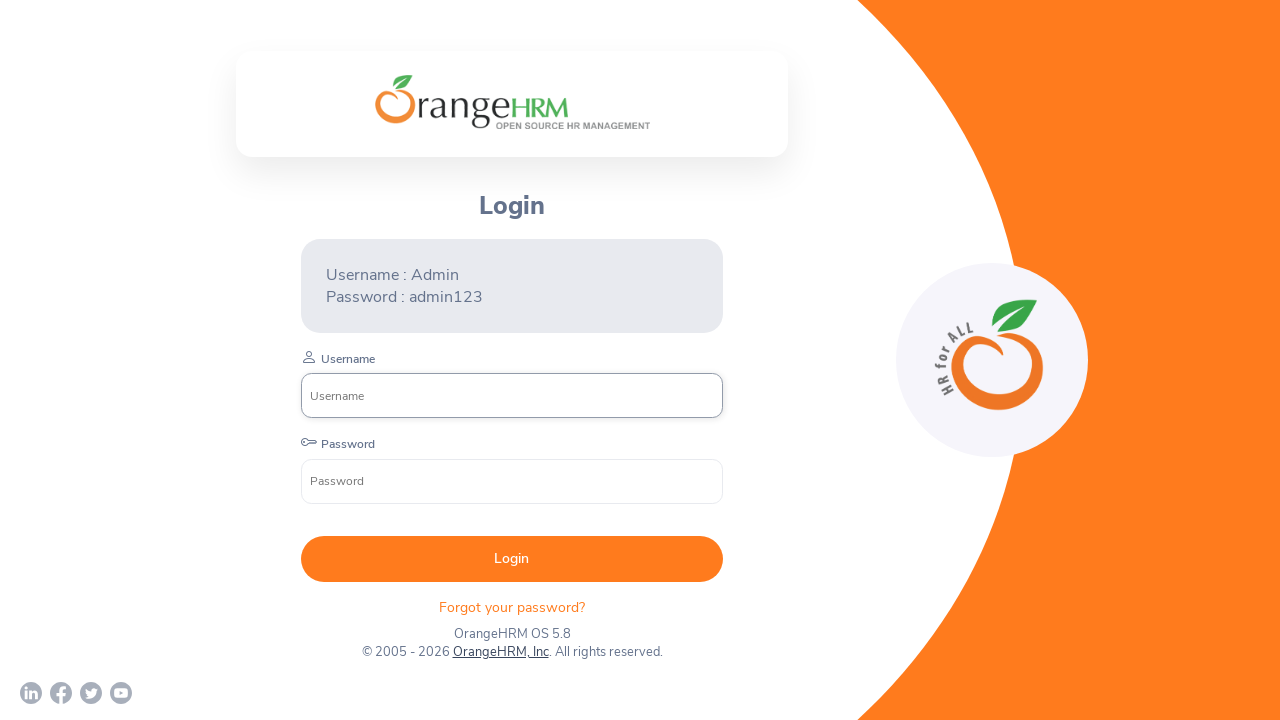

Validated initial page title is 'OrangeHRM'
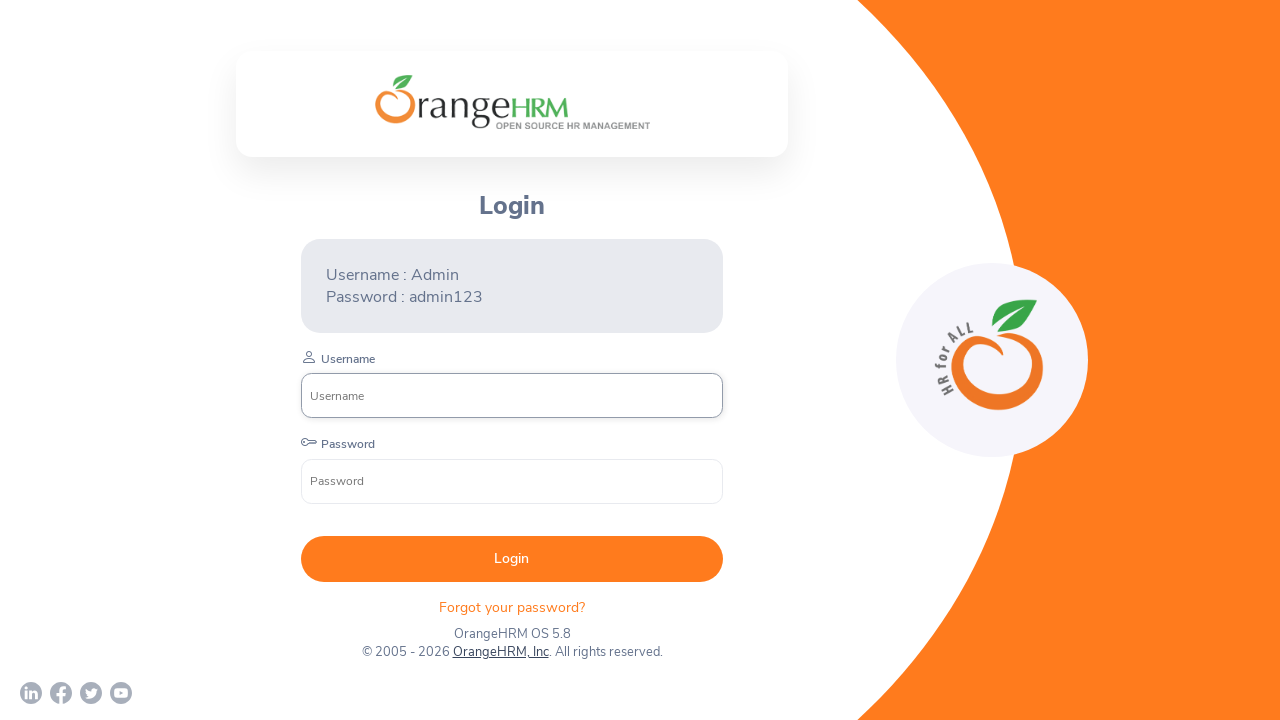

Clicked 'OrangeHRM, Inc' link to open new window/tab at (500, 652) on xpath=//a[text()='OrangeHRM, Inc']
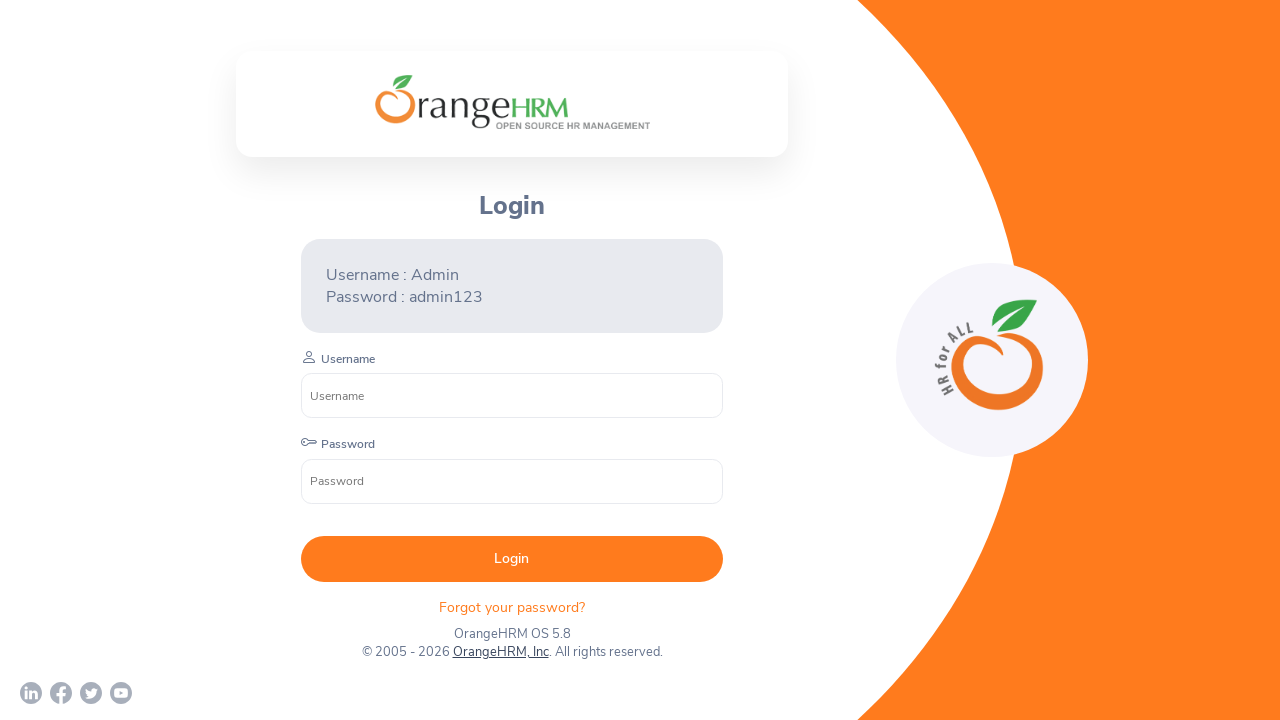

New page loaded and ready
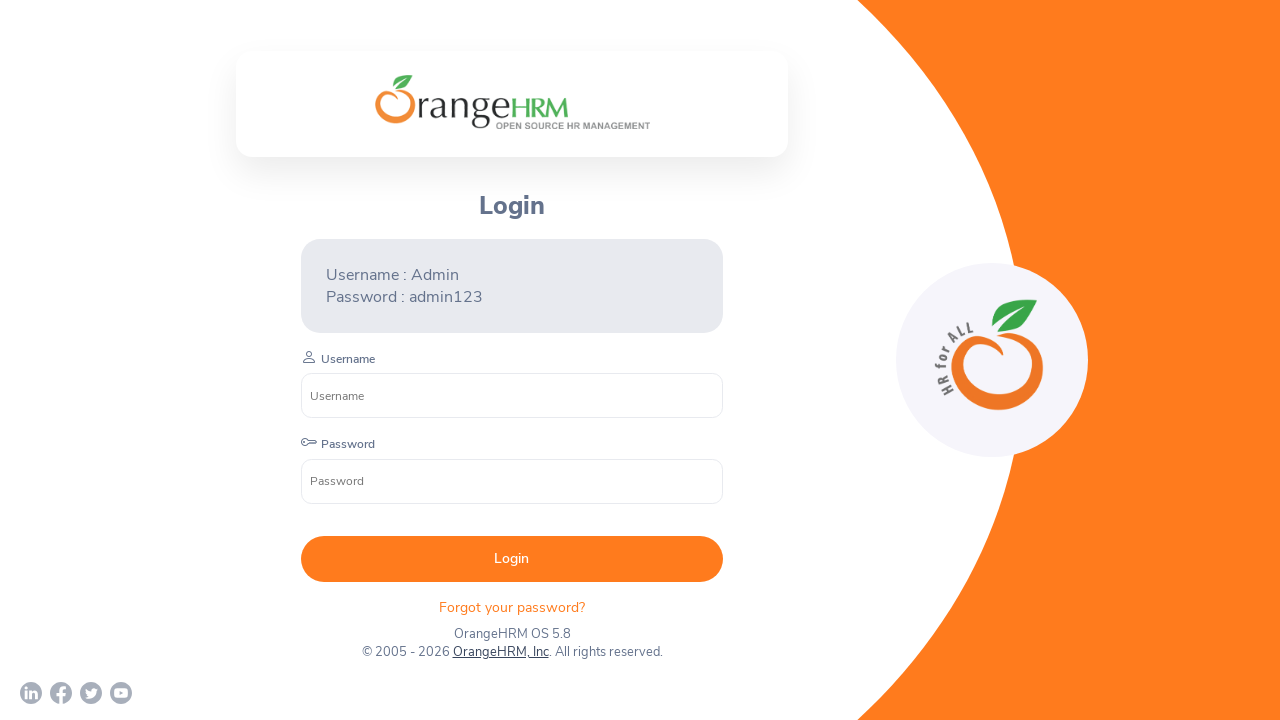

Validated new page title contains 'Human Resources Management Software'
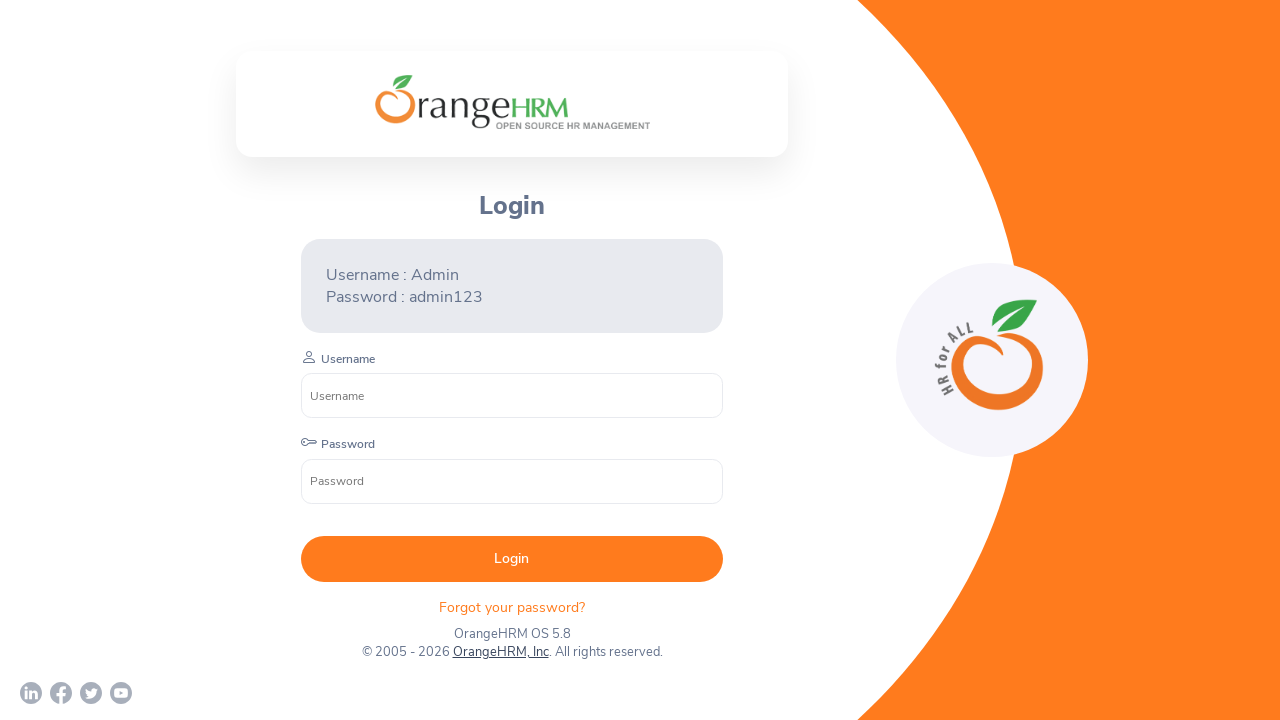

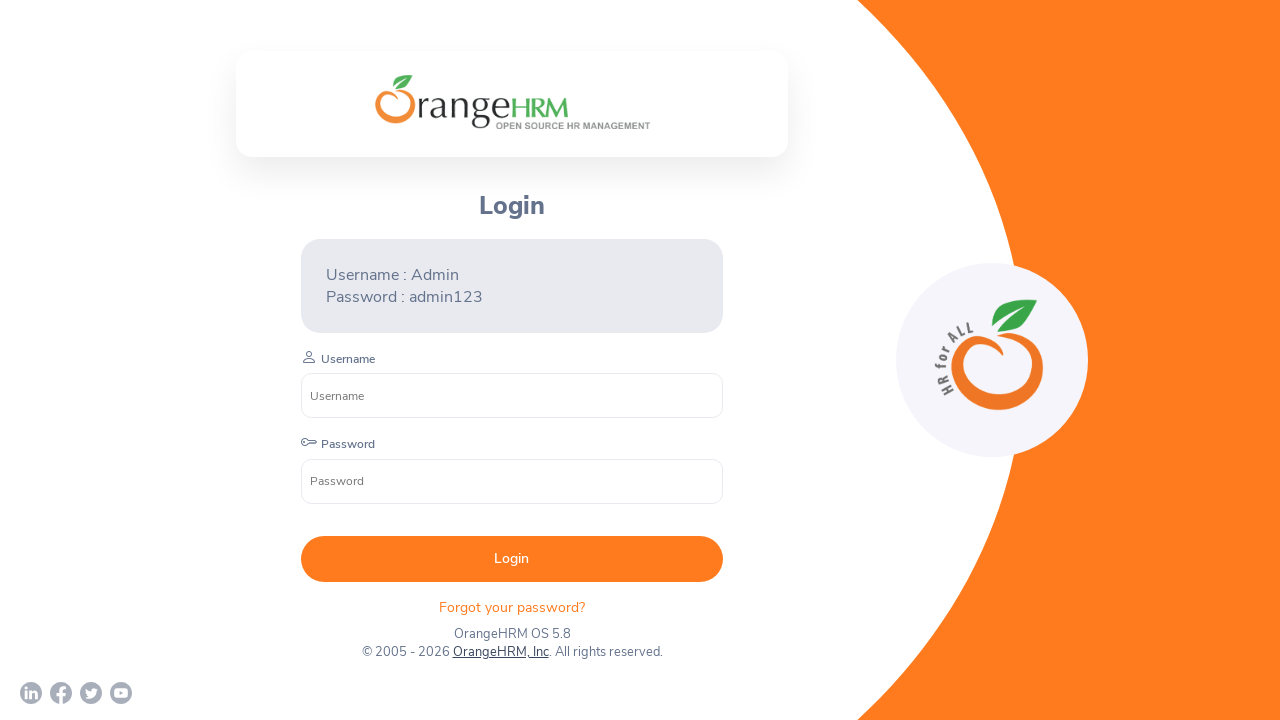